Tests the sale functionality by verifying products are displayed, clicking on a product with a sale sticker, and checking that the old price is higher than the new sale price.

Starting URL: https://practice.automationtesting.in/shop/

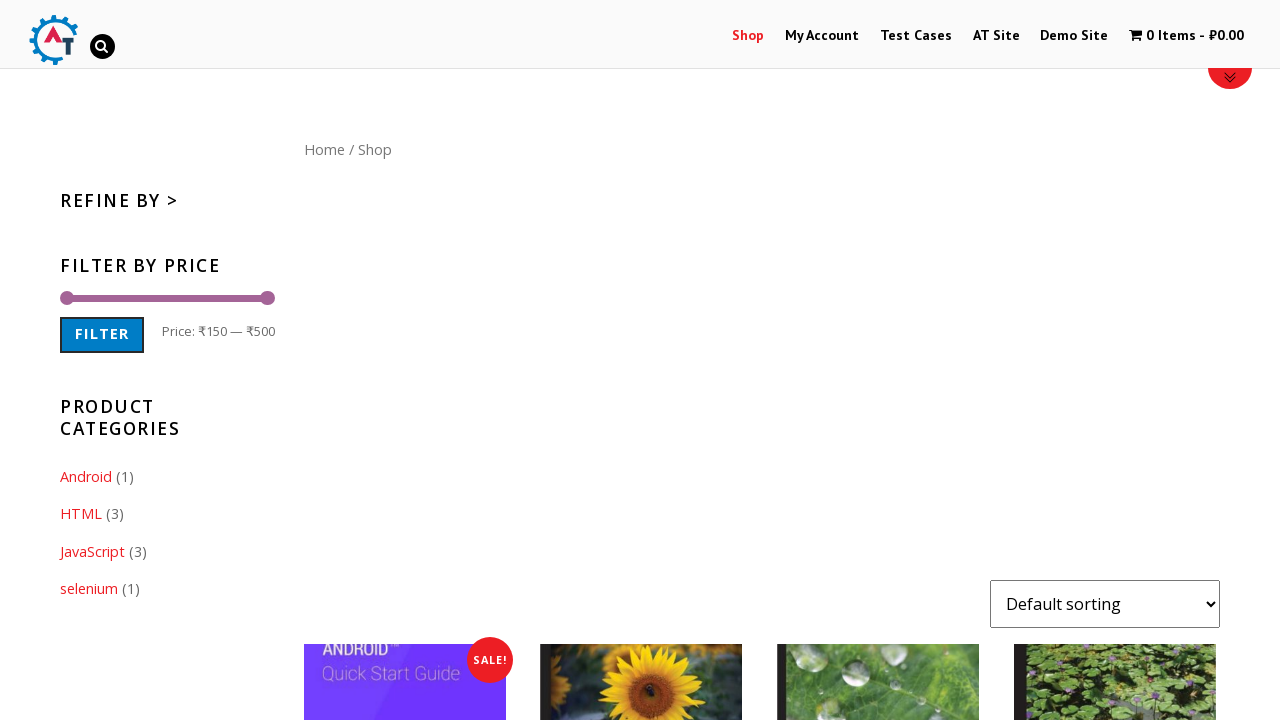

Waited for products container to be visible
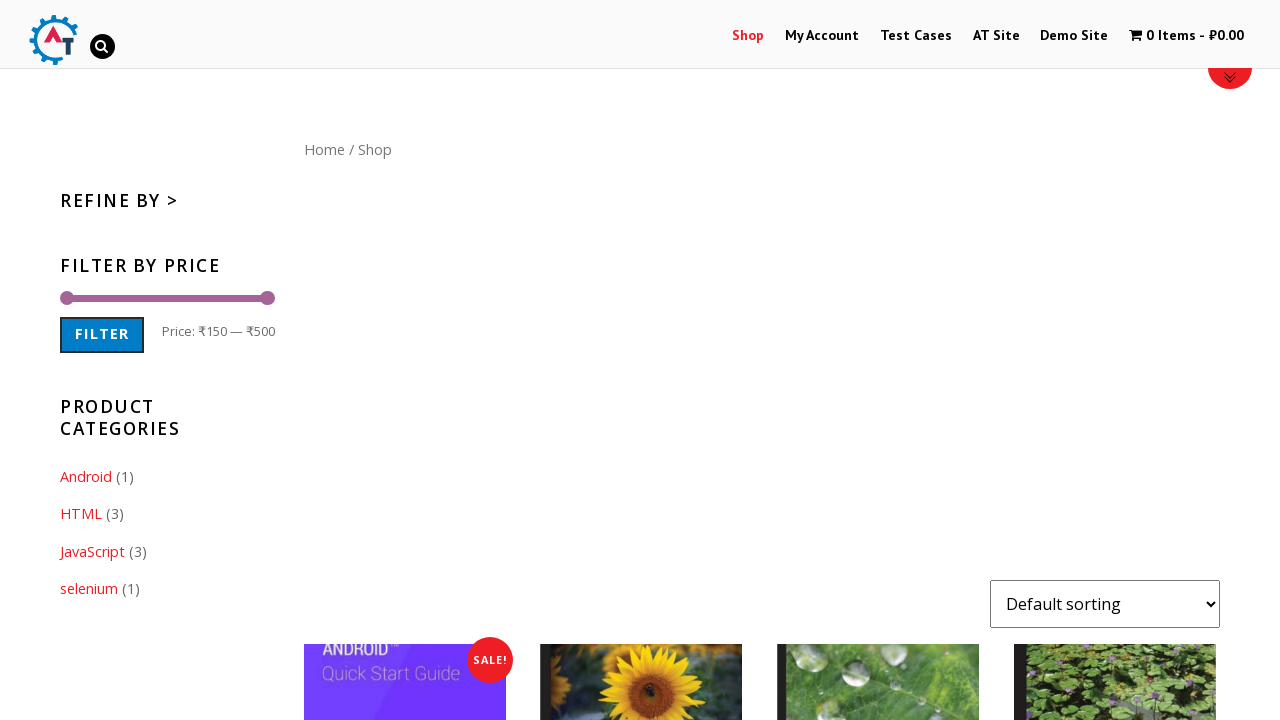

Clicked on product with sale sticker at (490, 660) on .products .onsale
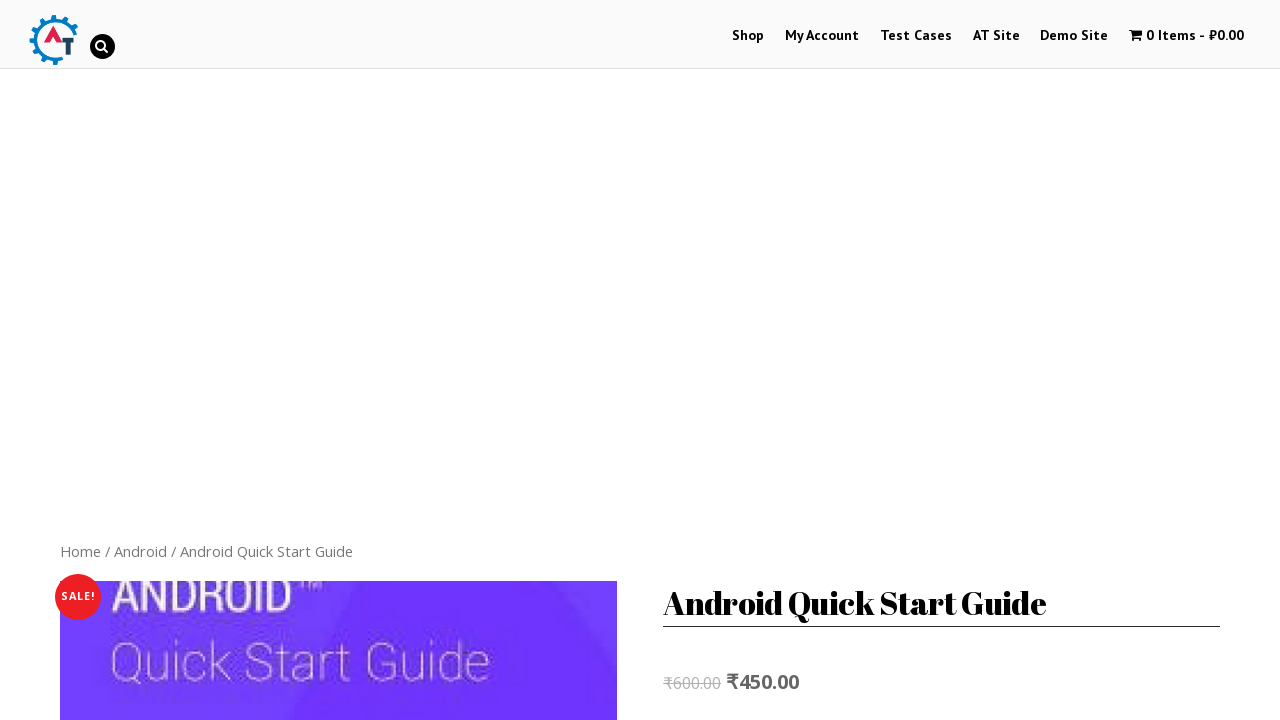

Product page loaded with heading visible
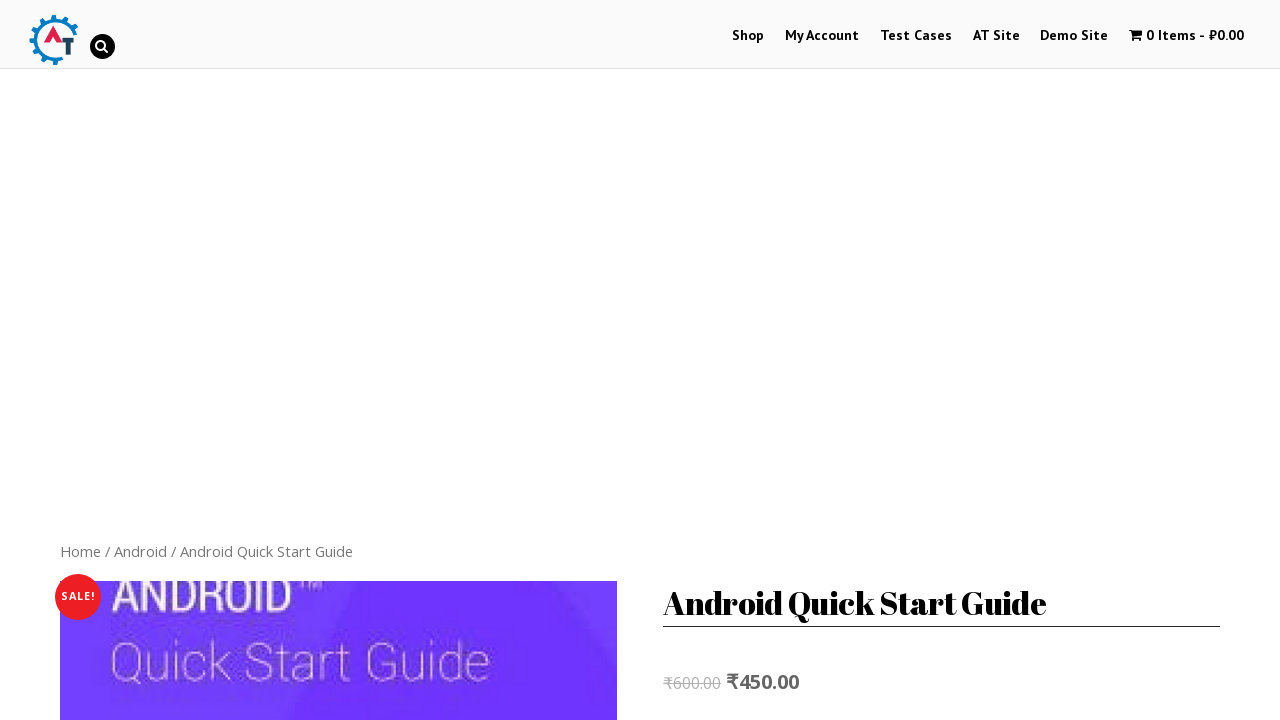

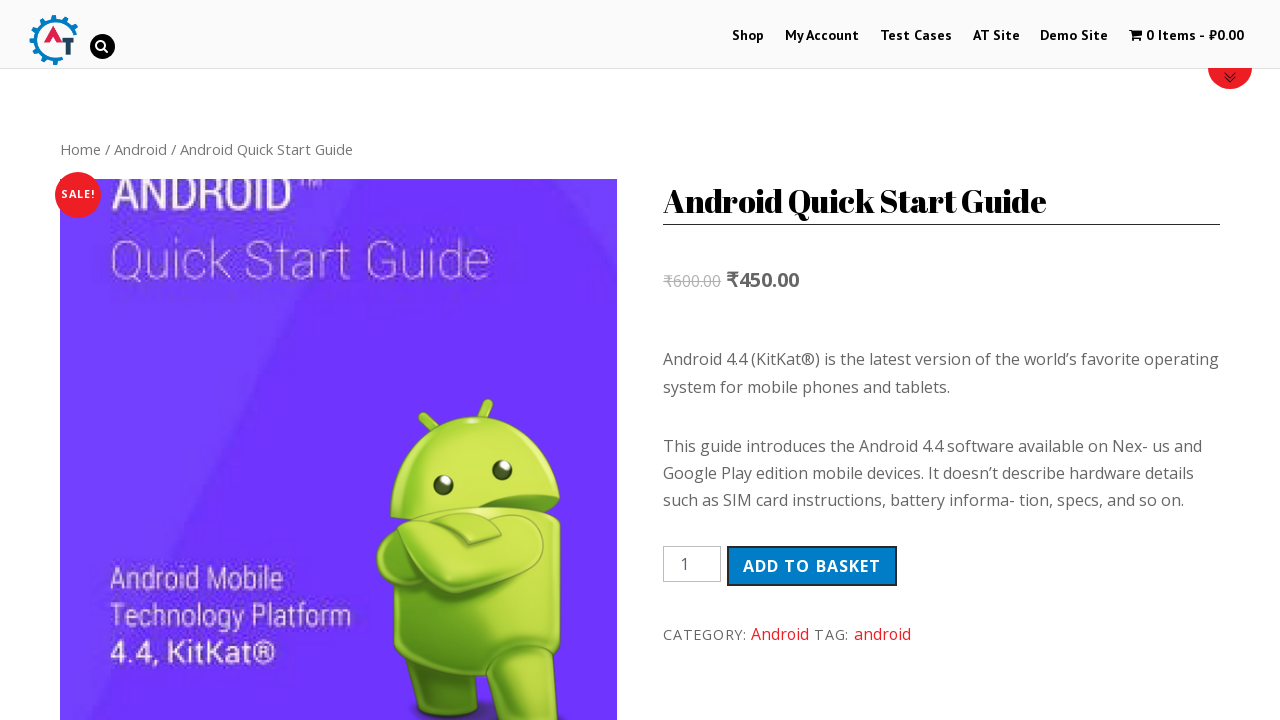